Tests that navigating to the 'active' route via URL shows only active (non-completed) todos

Starting URL: https://todomvc.com/examples/typescript-angular/#/

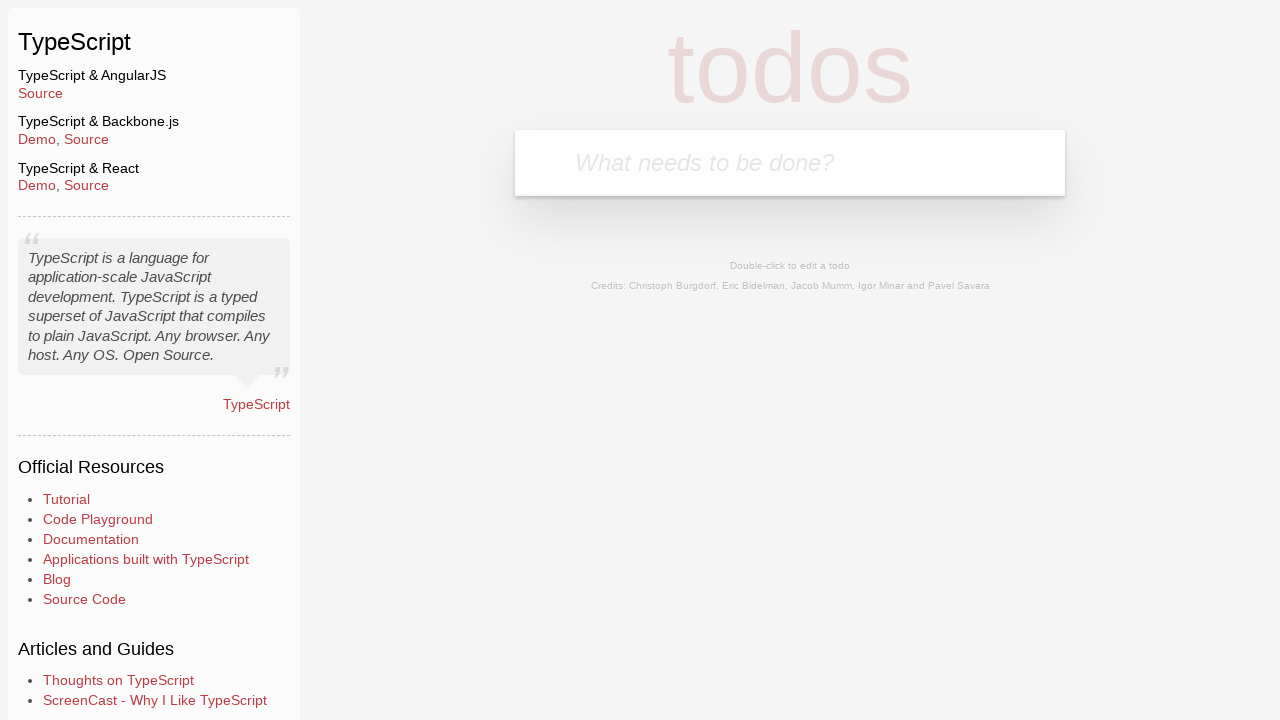

Filled new todo input with 'Example1' on .new-todo
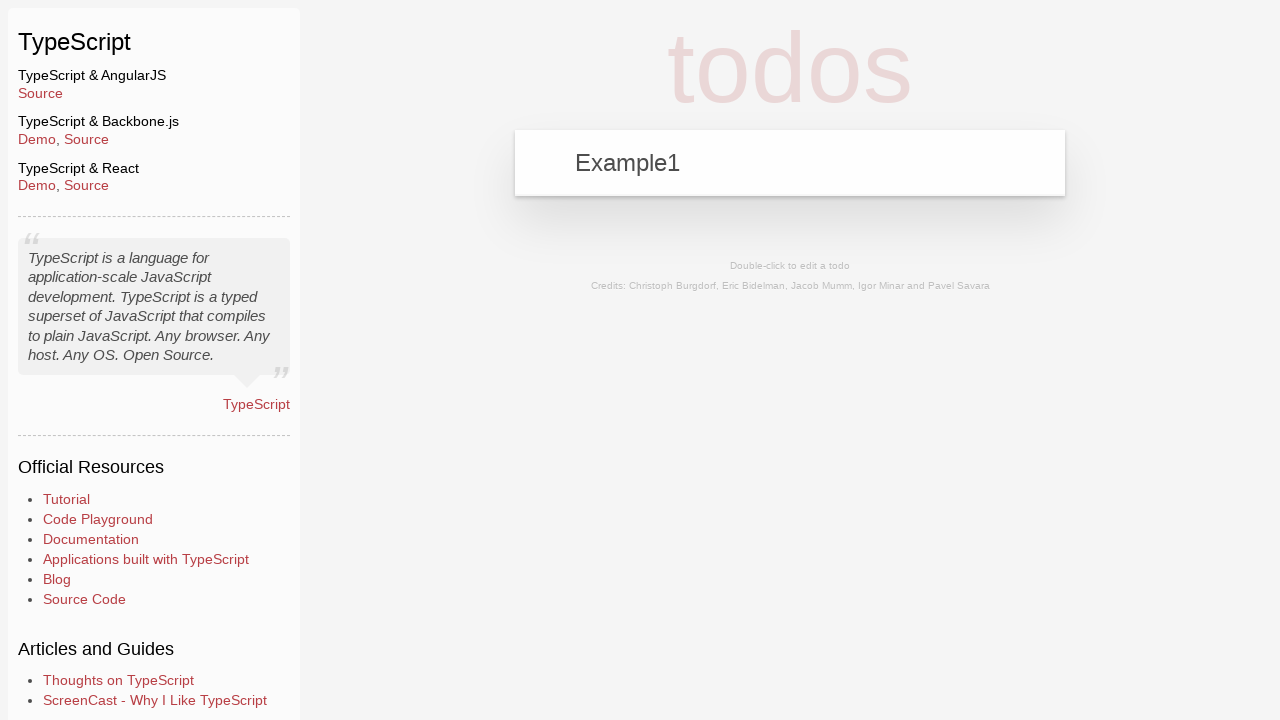

Pressed Enter to add first todo on .new-todo
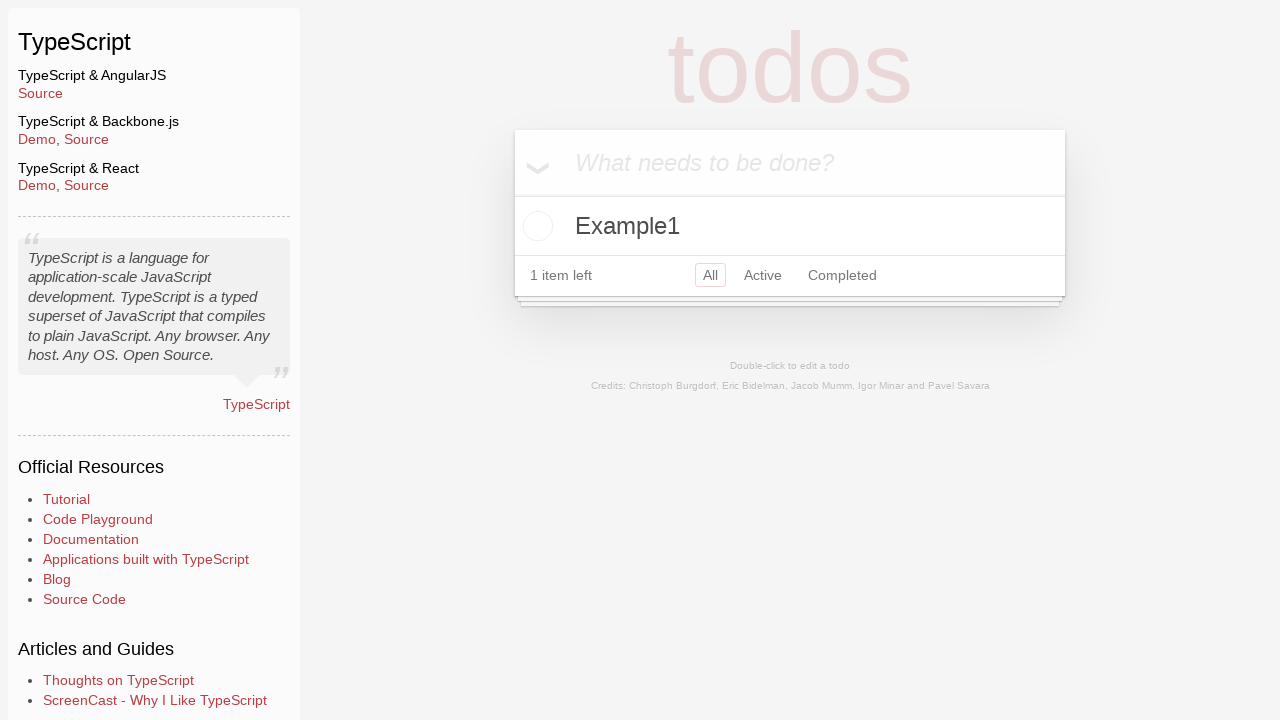

Filled new todo input with 'Example2' on .new-todo
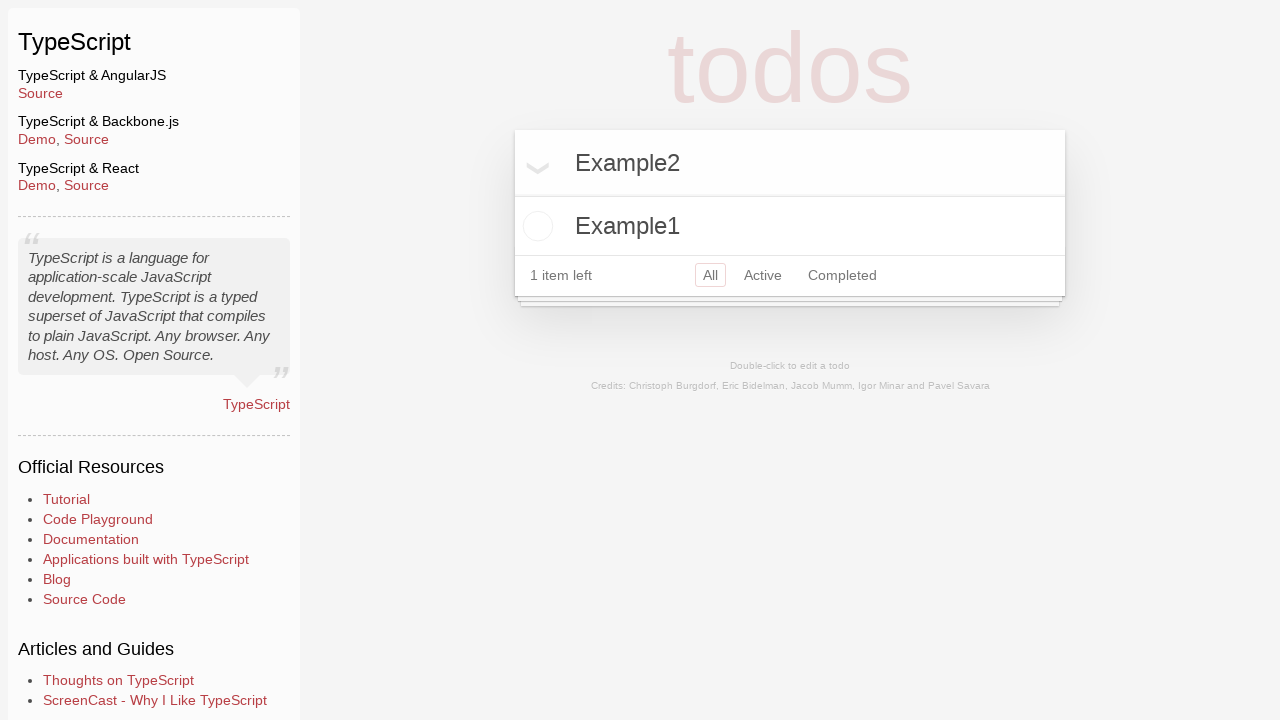

Pressed Enter to add second todo on .new-todo
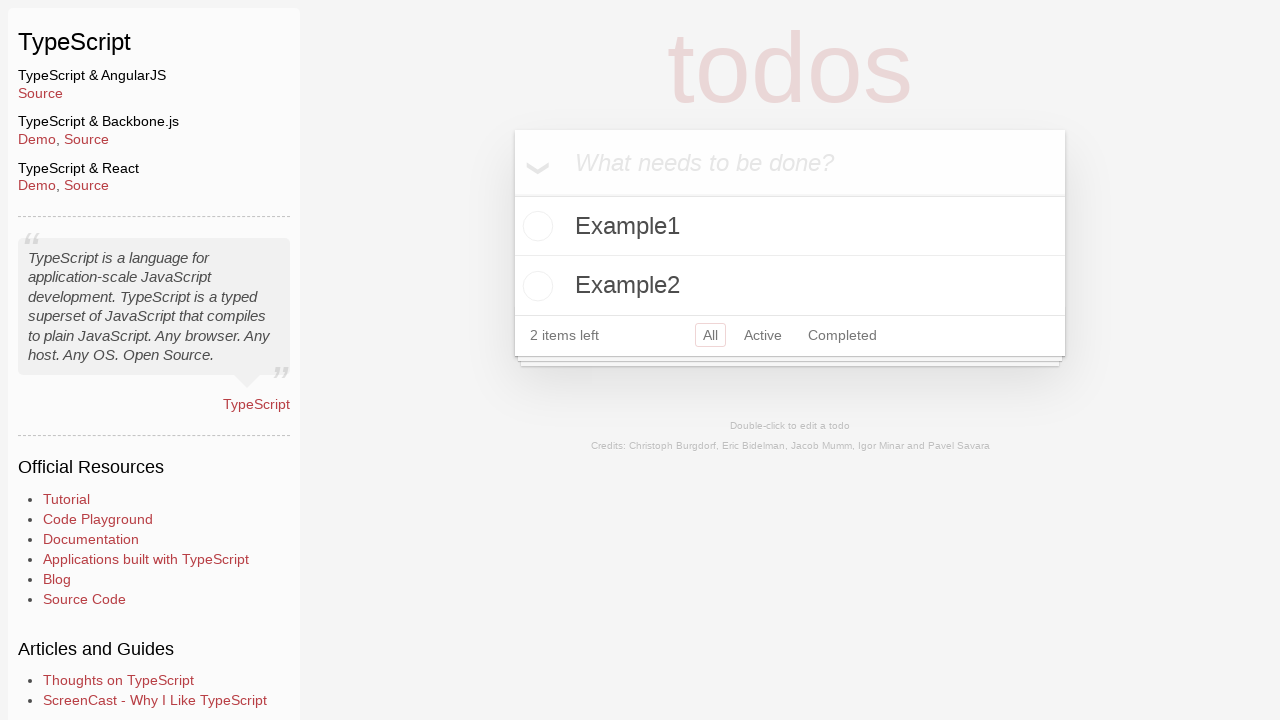

Clicked toggle to mark Example2 as completed at (535, 286) on li:has-text('Example2') .toggle
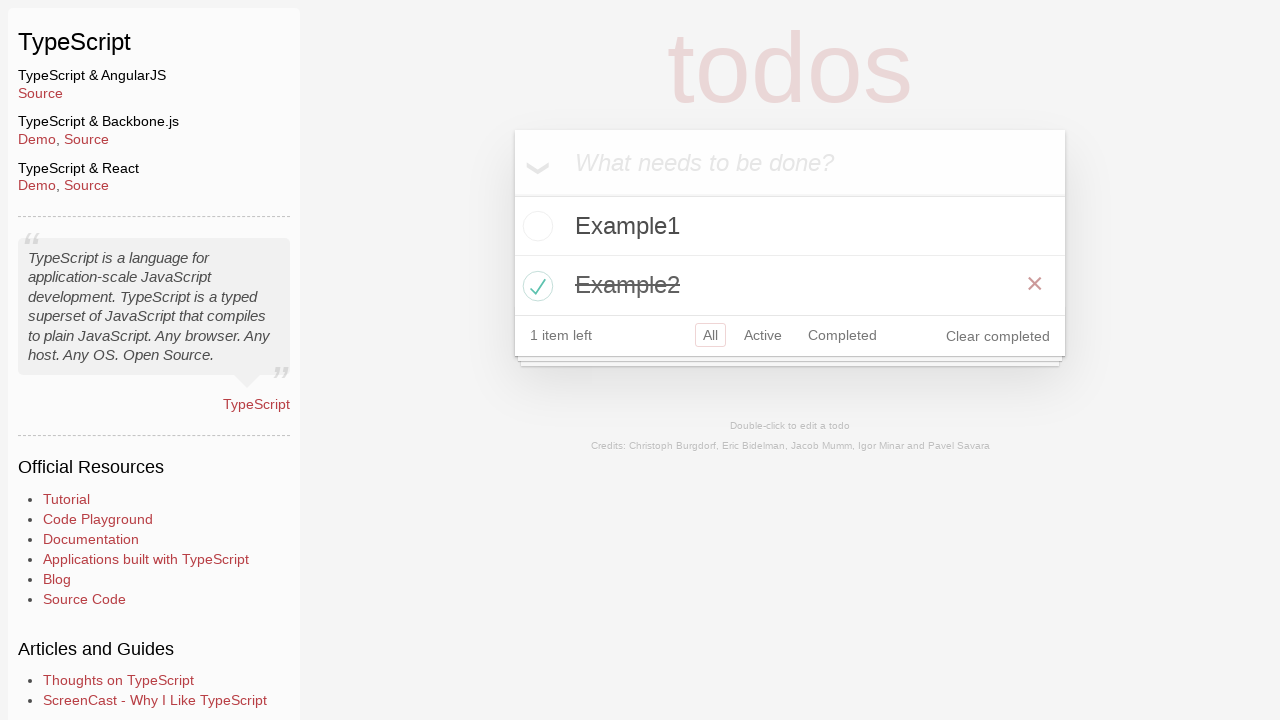

Navigated to active route via URL
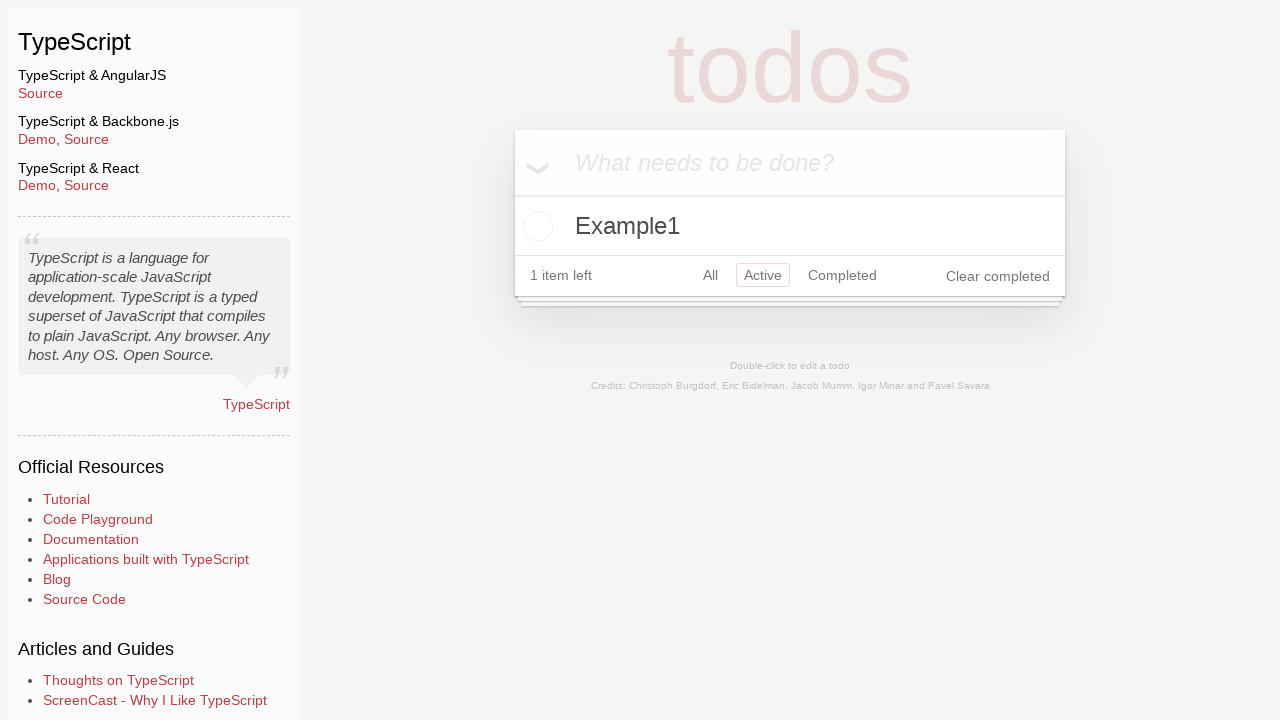

Verified Example1 is visible in active todos
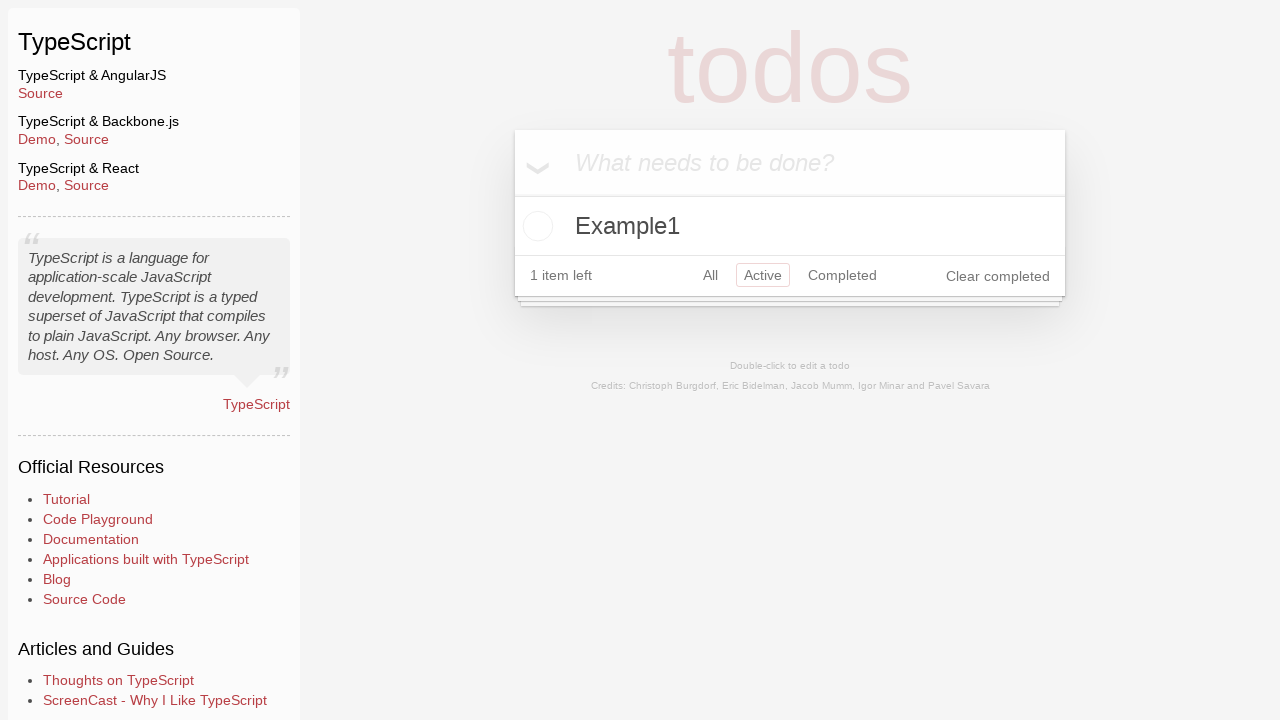

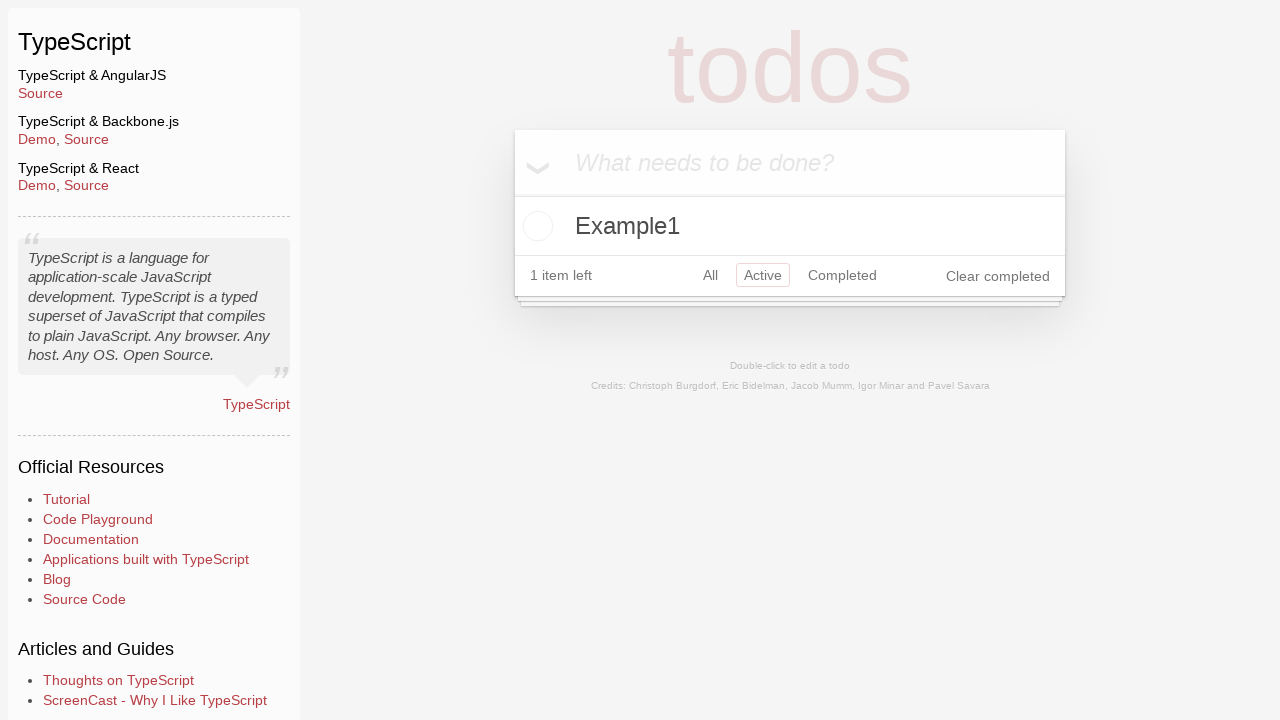